Tests that browser back button works correctly with filter navigation

Starting URL: https://demo.playwright.dev/todomvc

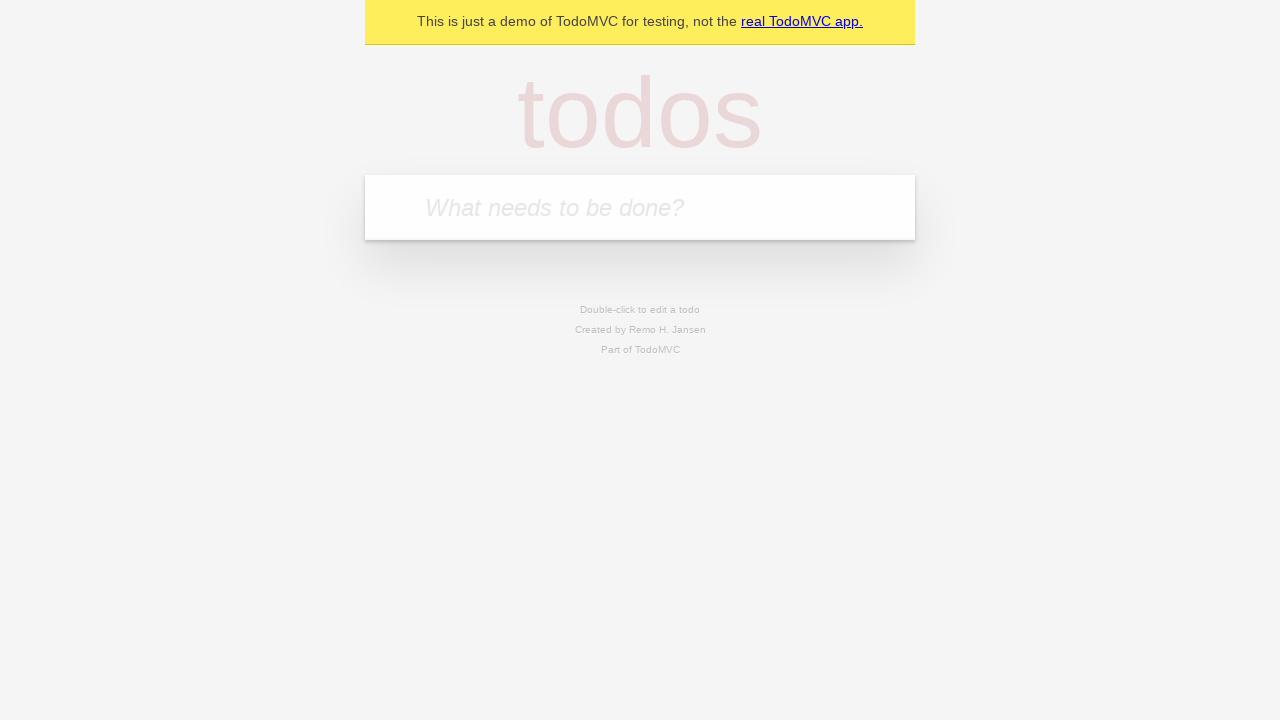

Filled first todo item 'buy some cheese' on internal:attr=[placeholder="What needs to be done?"i]
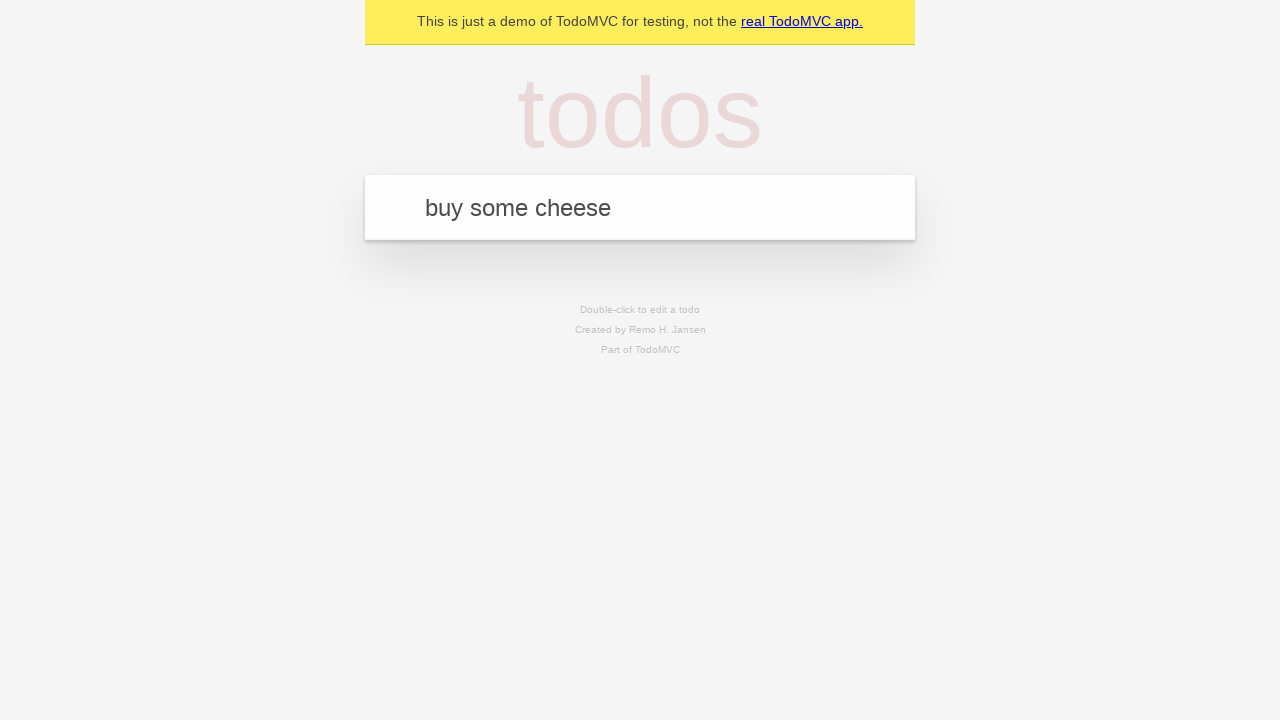

Pressed Enter to add first todo on internal:attr=[placeholder="What needs to be done?"i]
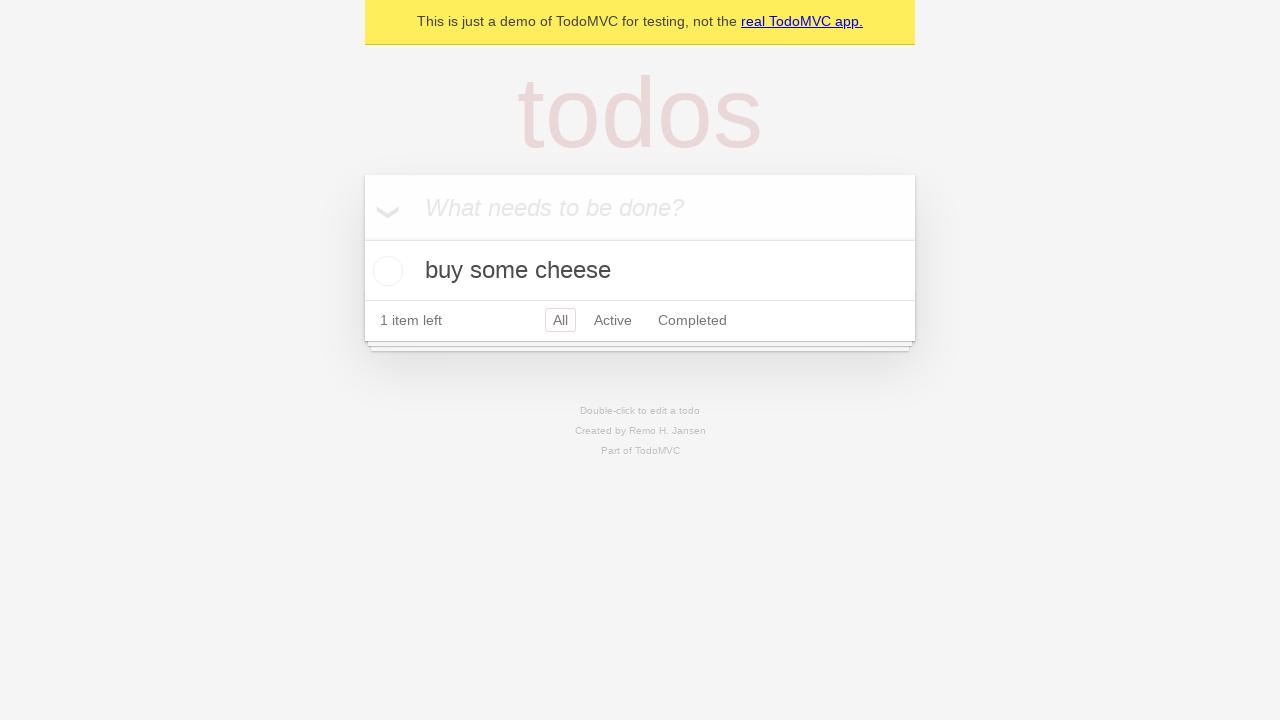

Filled second todo item 'feed the cat' on internal:attr=[placeholder="What needs to be done?"i]
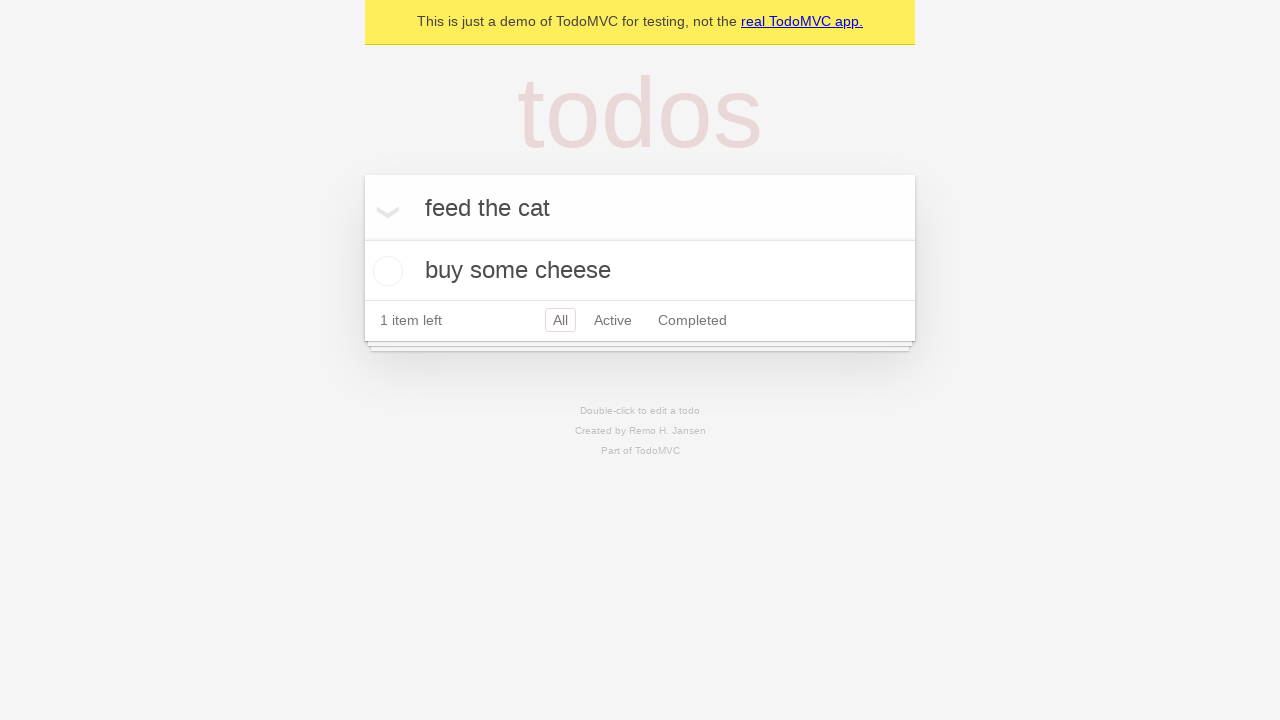

Pressed Enter to add second todo on internal:attr=[placeholder="What needs to be done?"i]
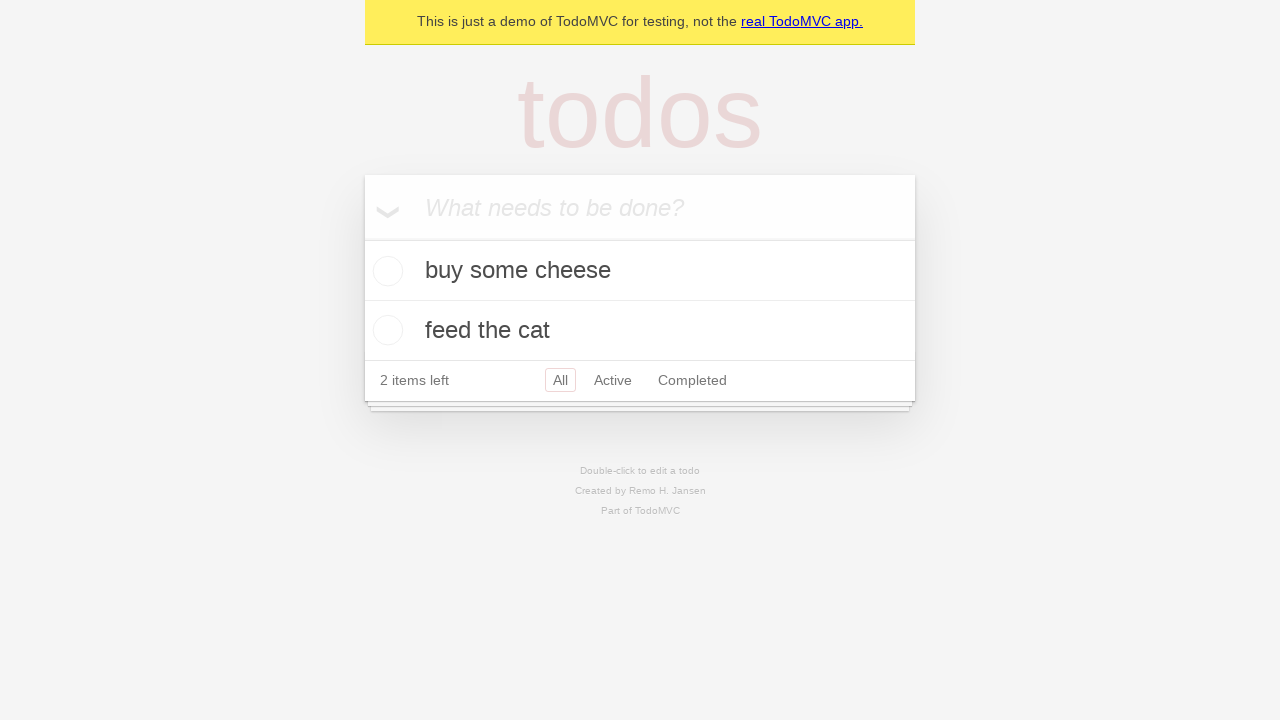

Filled third todo item 'book a doctors appointment' on internal:attr=[placeholder="What needs to be done?"i]
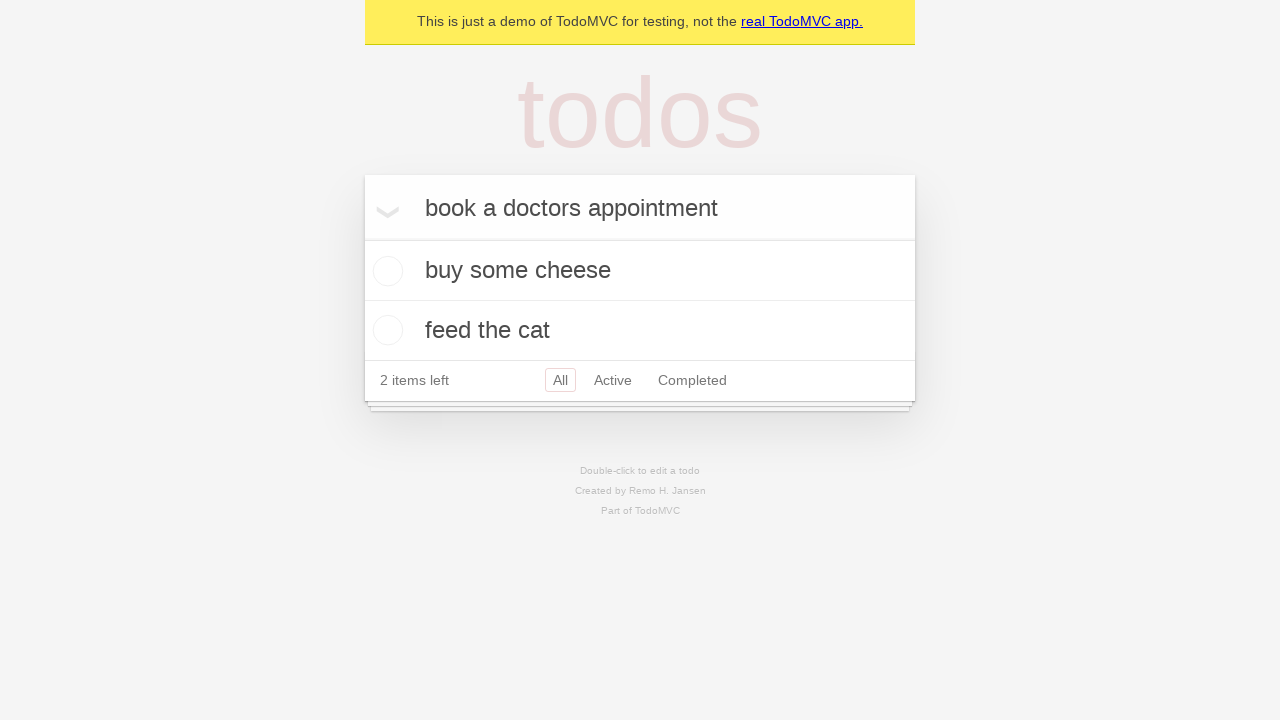

Pressed Enter to add third todo on internal:attr=[placeholder="What needs to be done?"i]
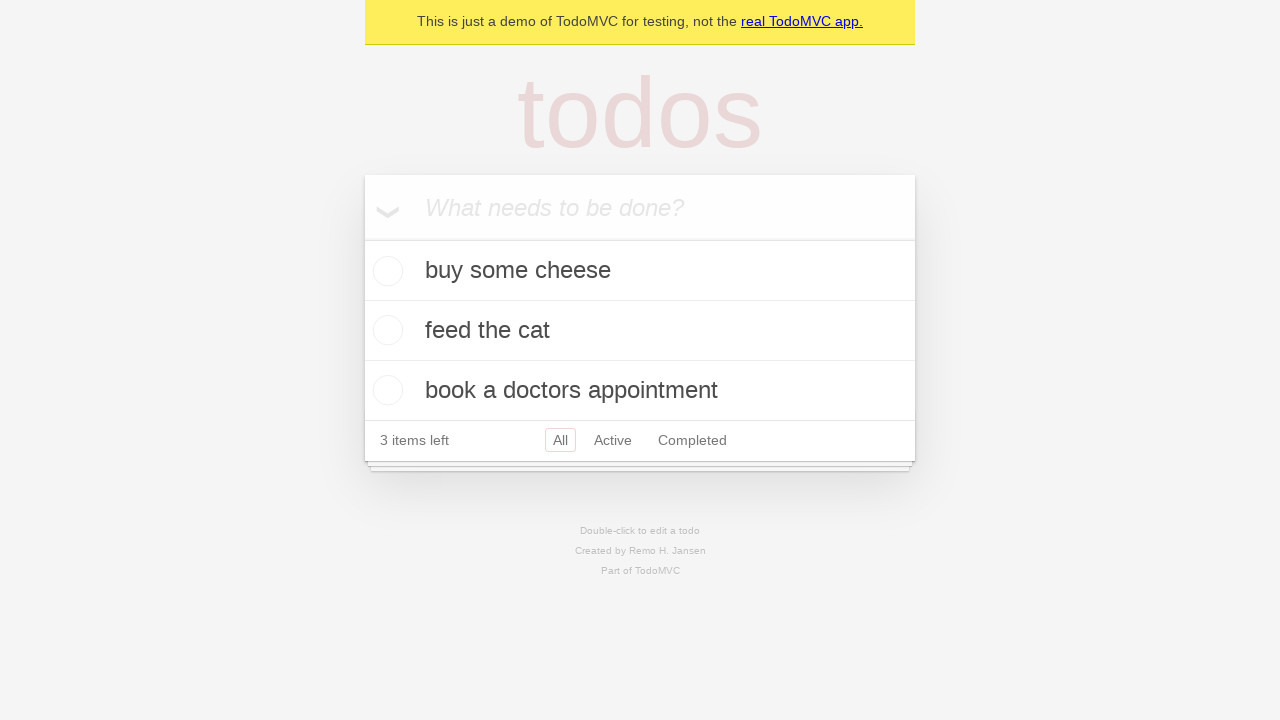

Checked the second todo item at (385, 330) on internal:testid=[data-testid="todo-item"s] >> nth=1 >> internal:role=checkbox
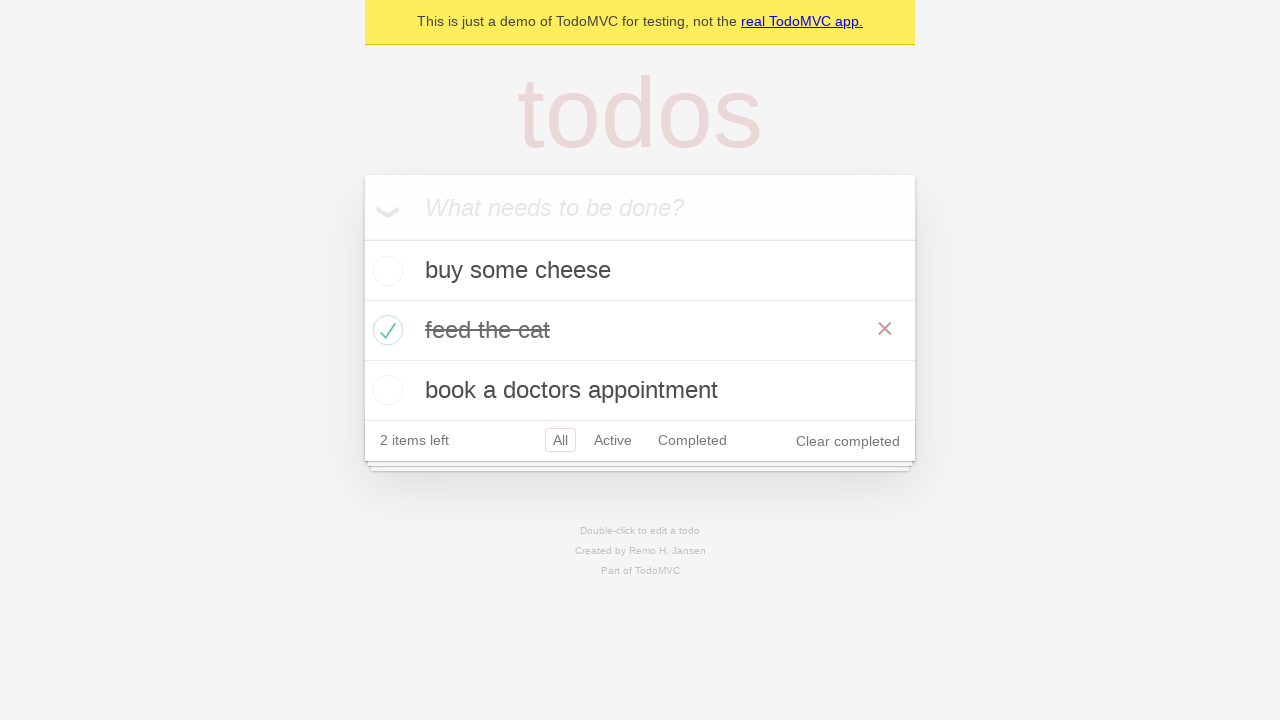

Clicked 'All' filter link at (560, 440) on internal:role=link[name="All"i]
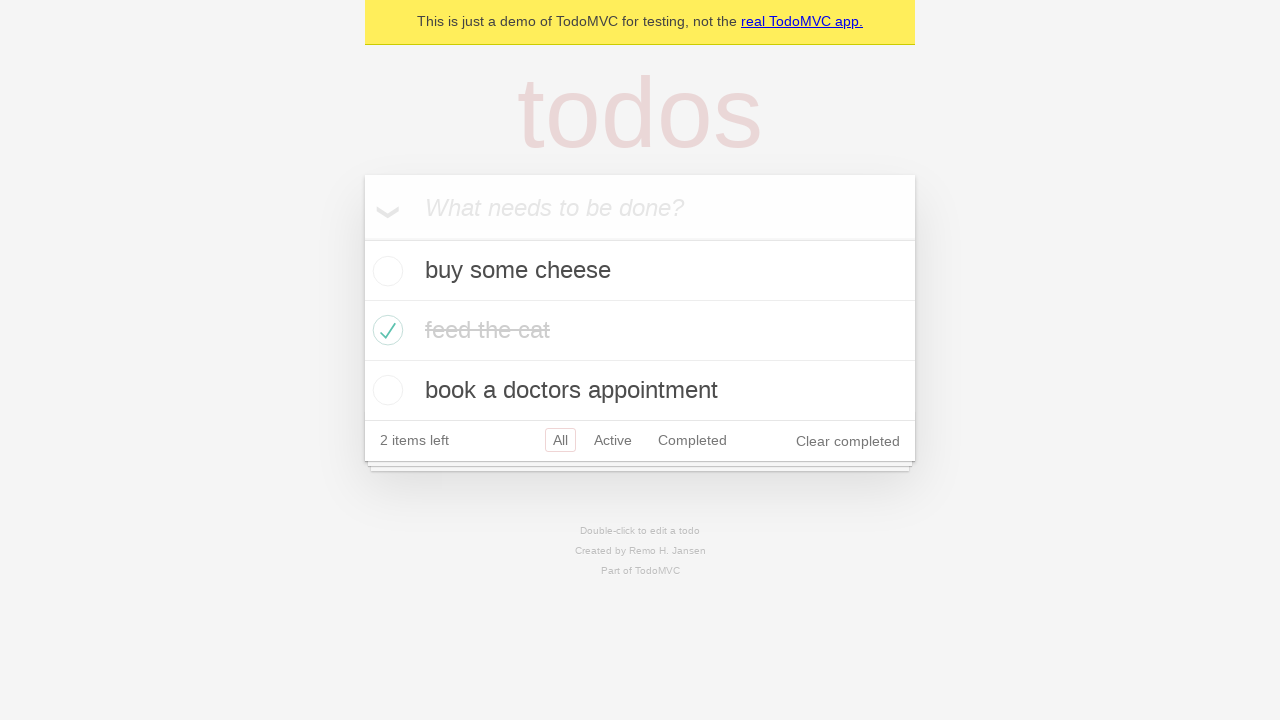

Clicked 'Active' filter link at (613, 440) on internal:role=link[name="Active"i]
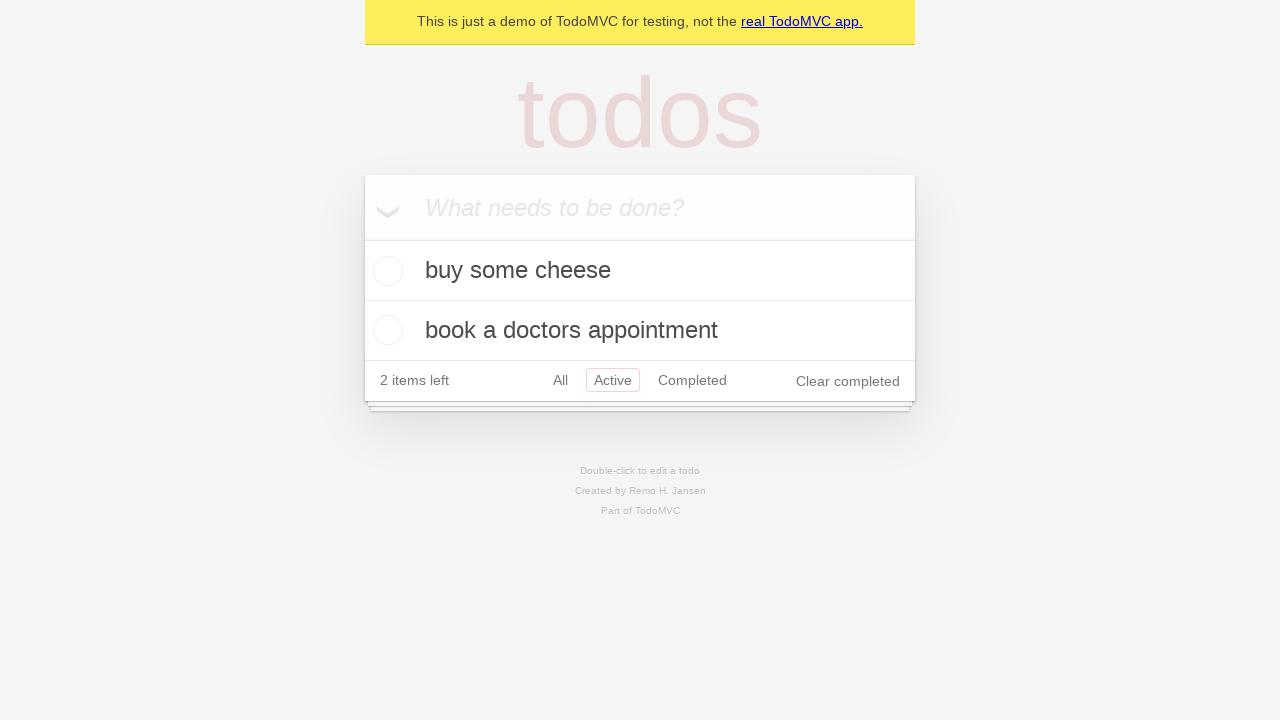

Clicked 'Completed' filter link at (692, 380) on internal:role=link[name="Completed"i]
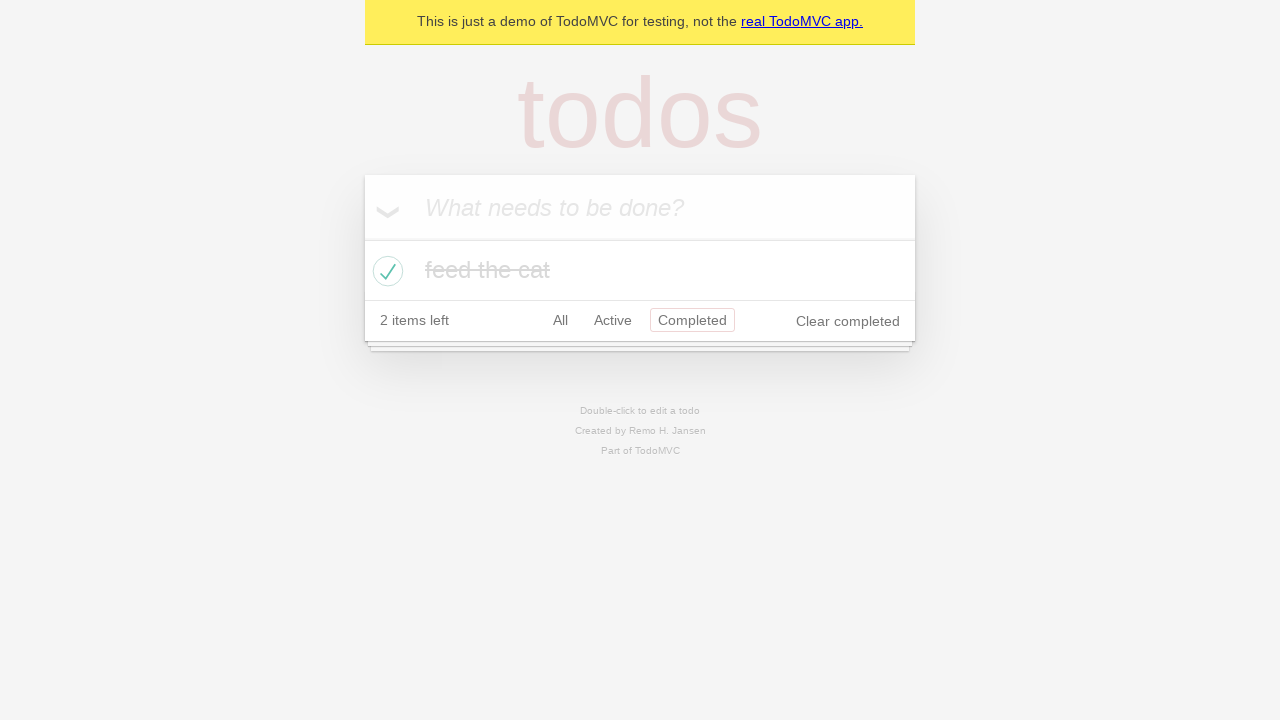

Navigated back from 'Completed' filter
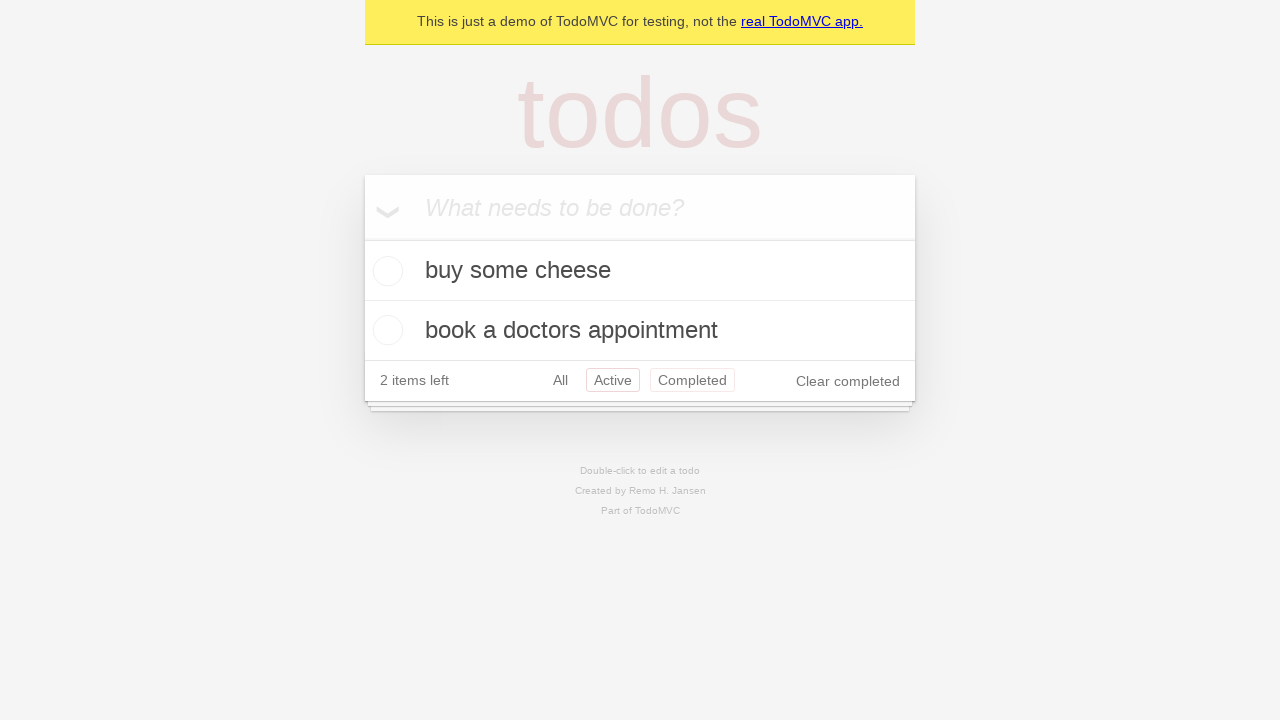

Navigated back from 'Active' filter
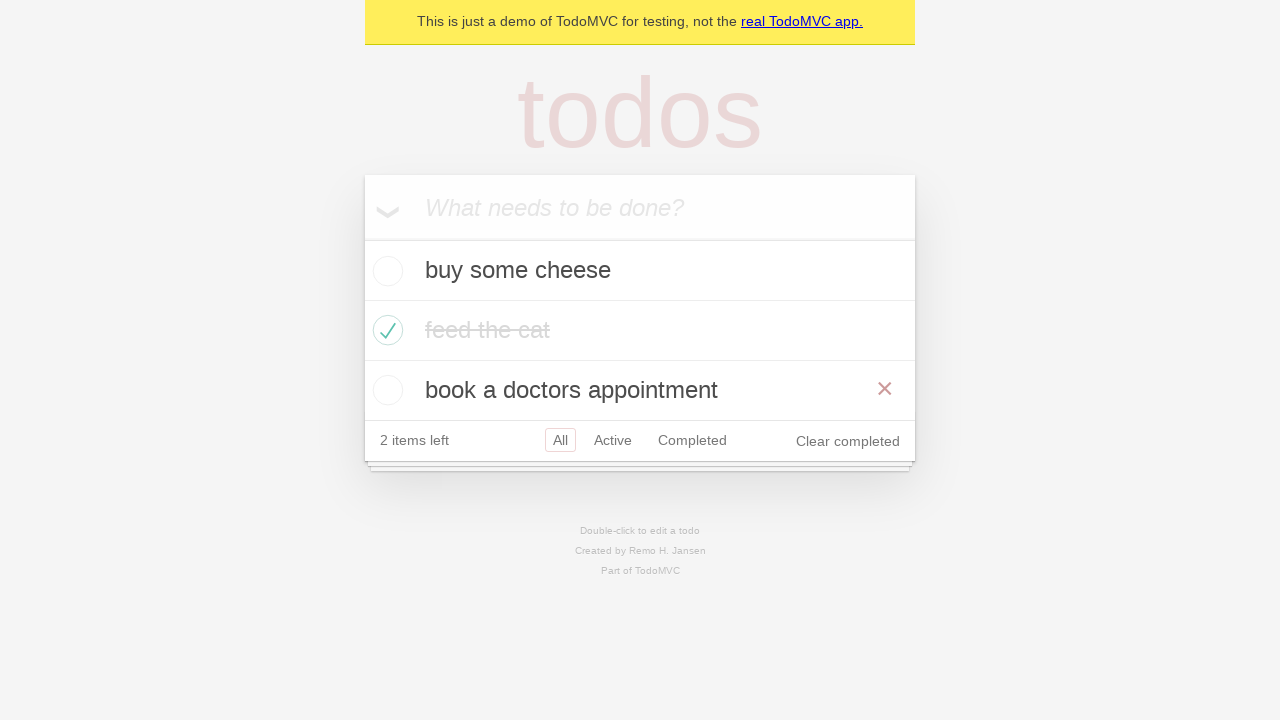

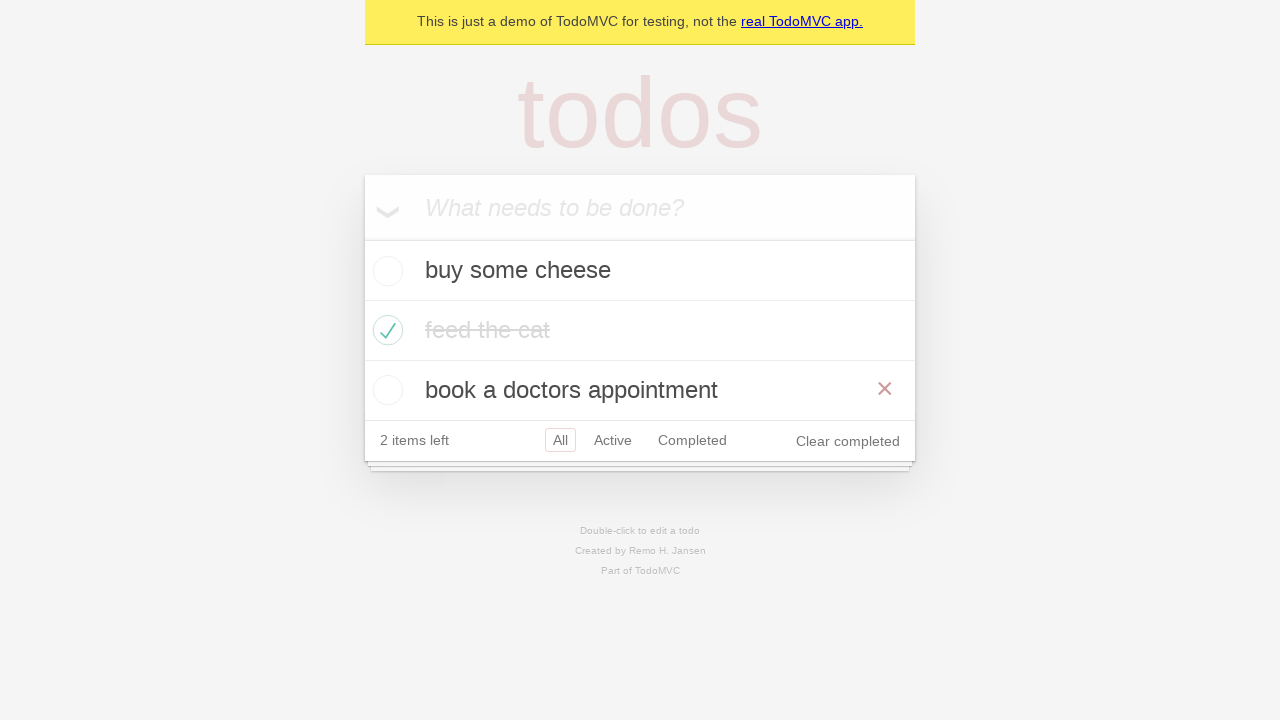